Tests table sorting on a table with semantic class attributes by clicking the "Due" column header

Starting URL: http://the-internet.herokuapp.com/tables

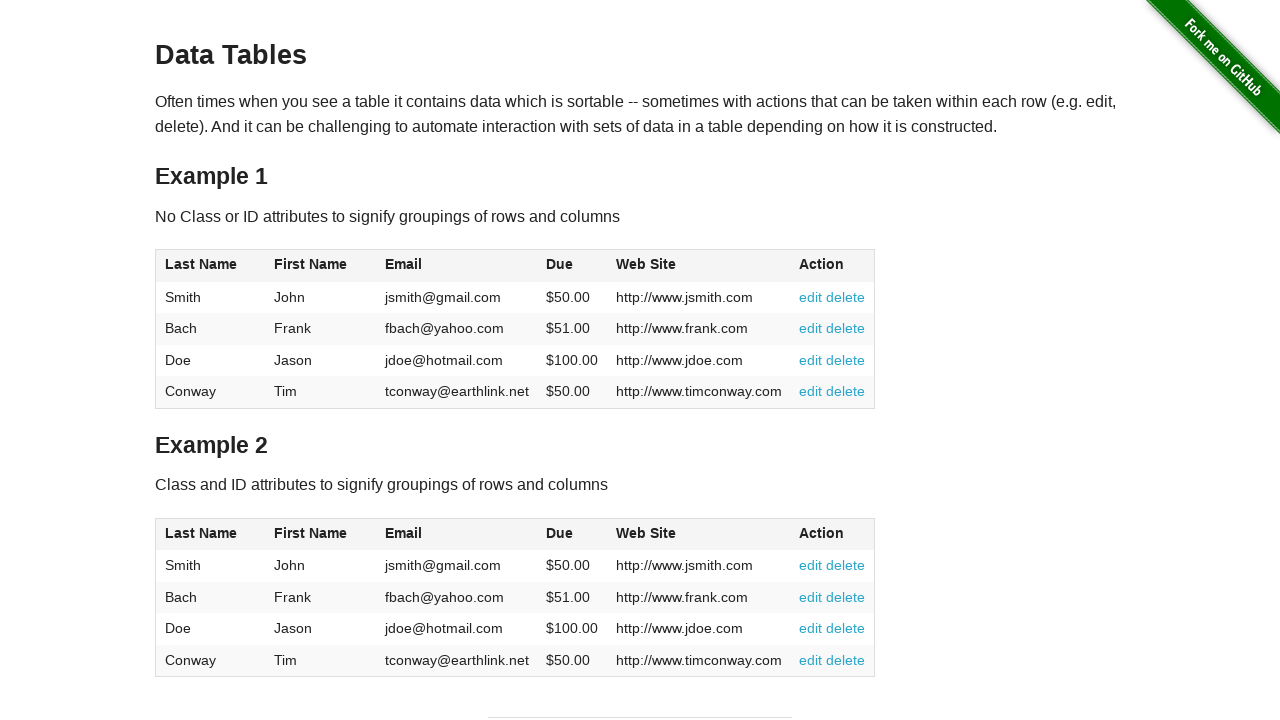

Clicked 'Due' column header in table2 to sort at (560, 533) on #table2 thead .dues
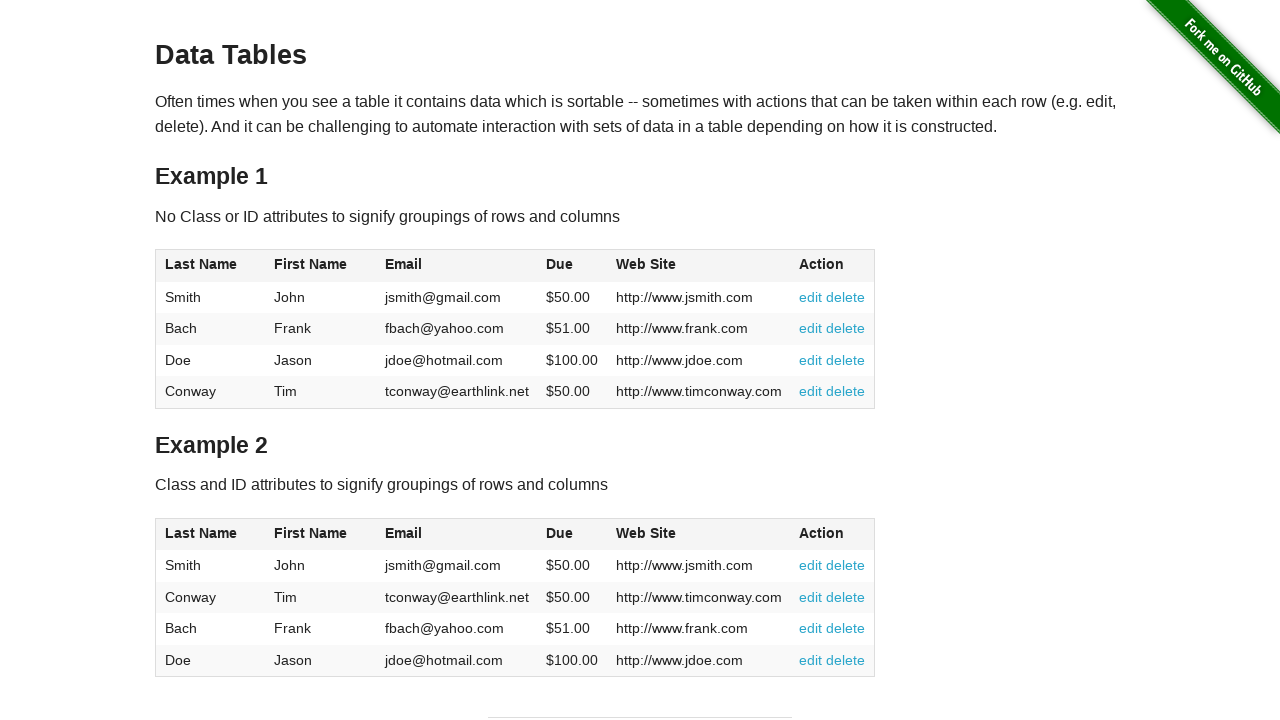

Table2 updated after clicking Due column header
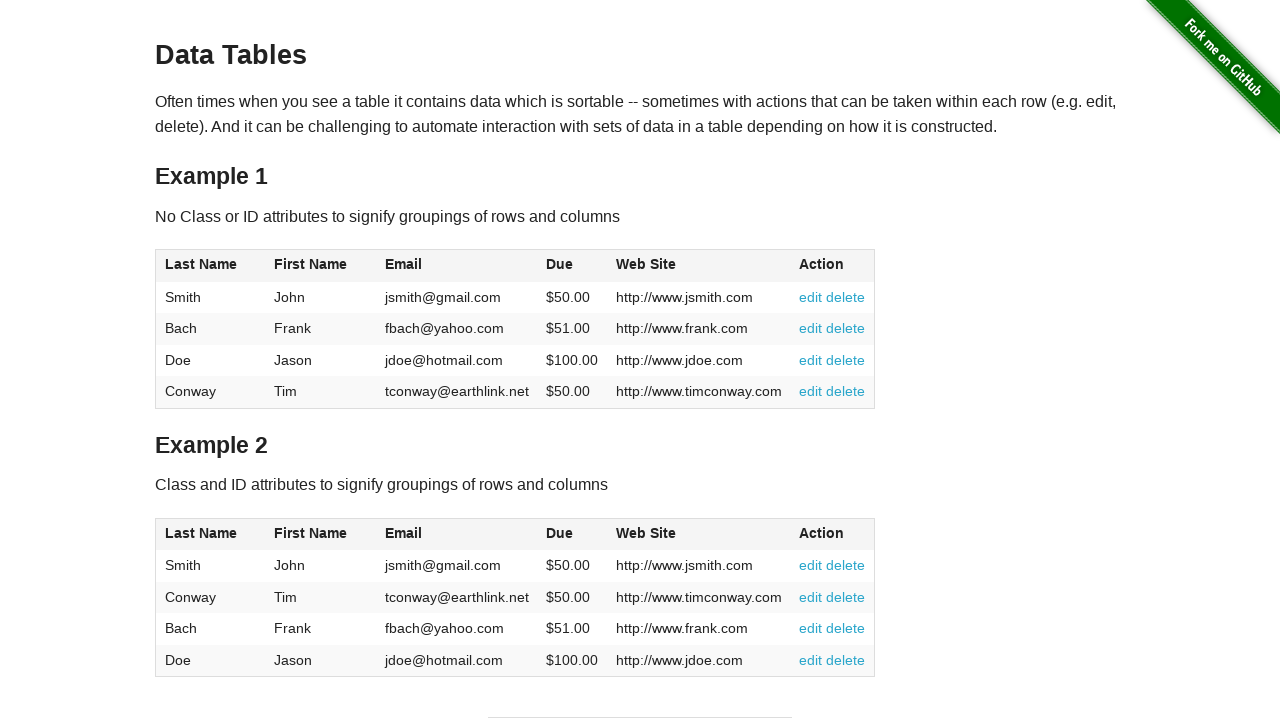

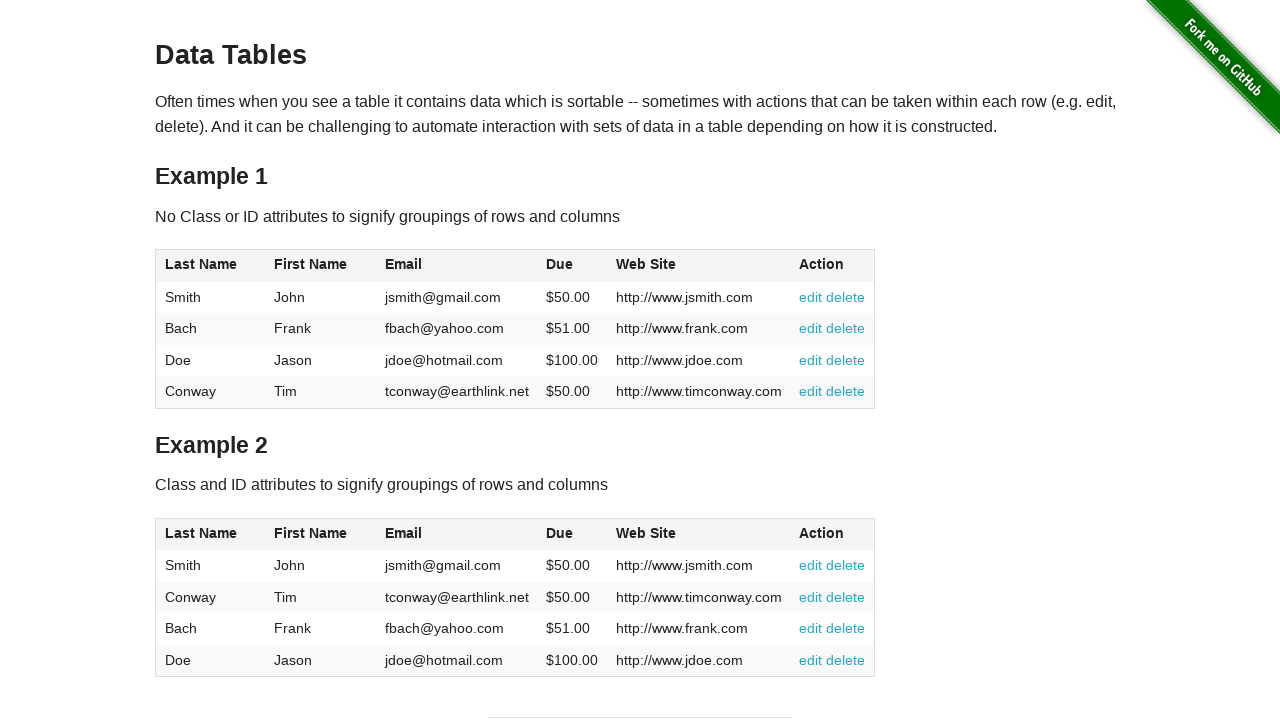